Tests retrieving multiple elements using XPath OR operator

Starting URL: https://academy.naveenautomationlabs.com/

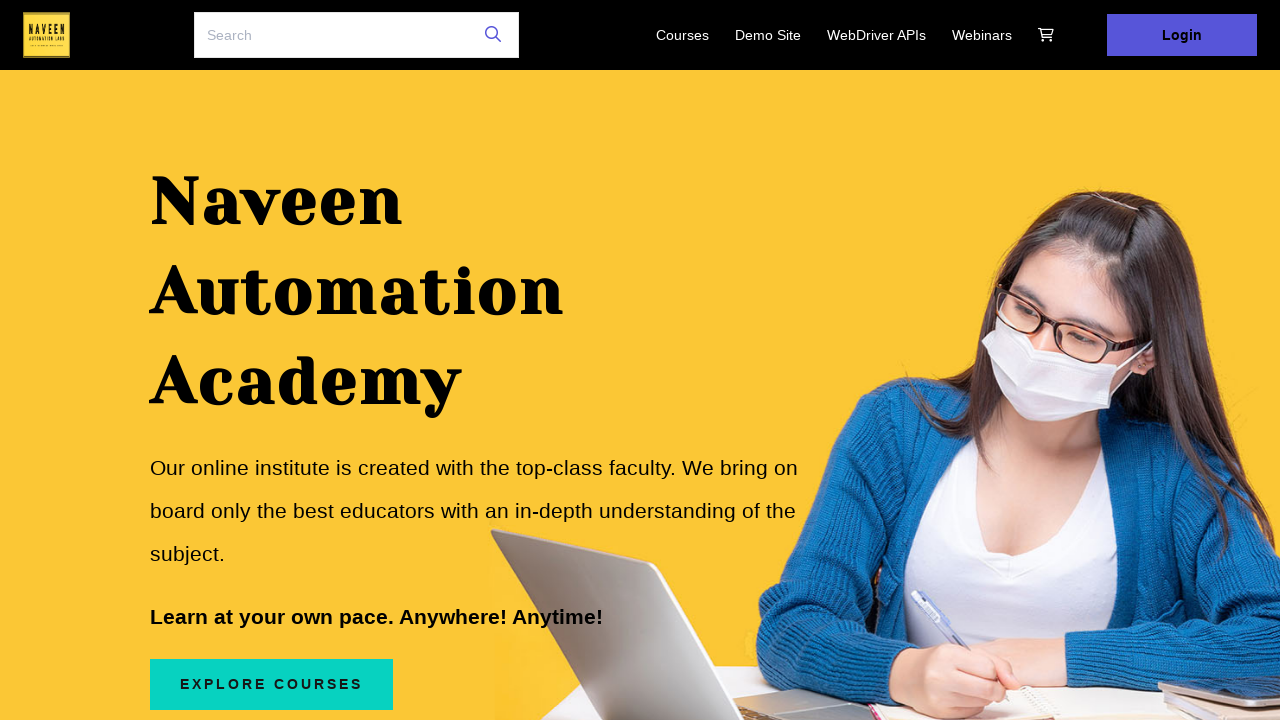

Navigated to academy.naveenautomationlabs.com
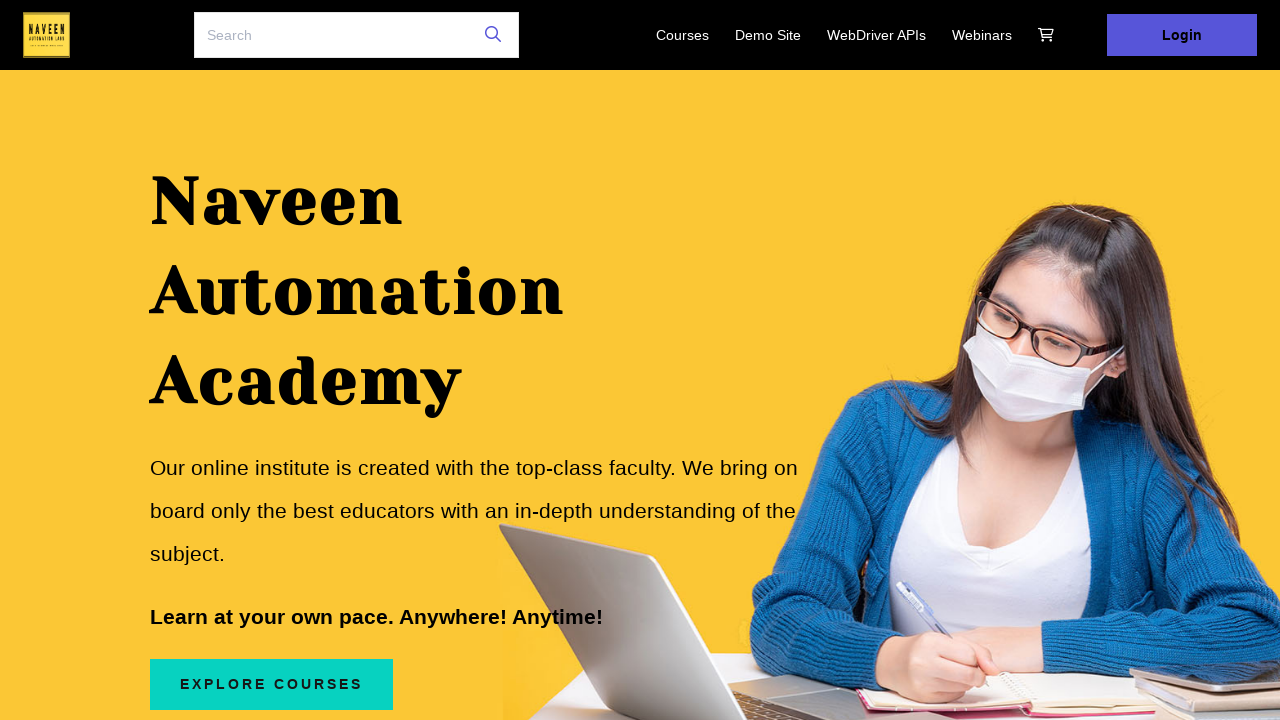

Retrieved multiple elements using XPath OR operator (Webinars OR Login)
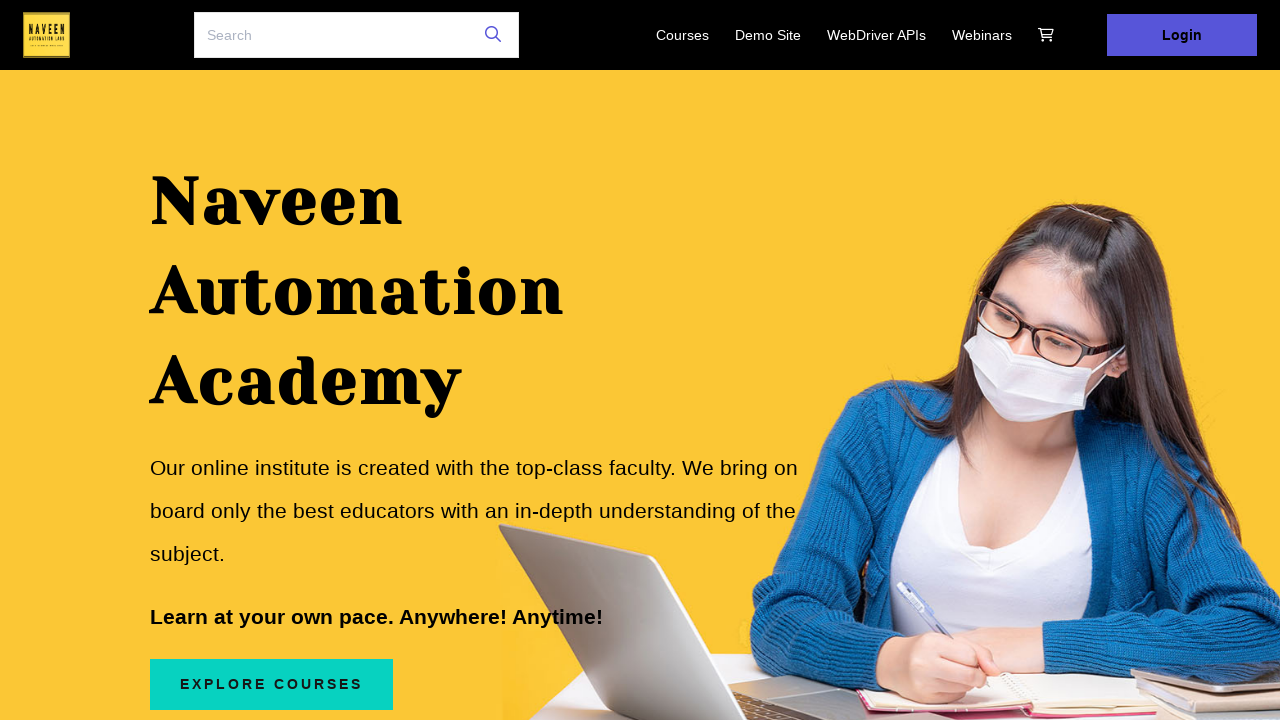

Printed element text: Webinars
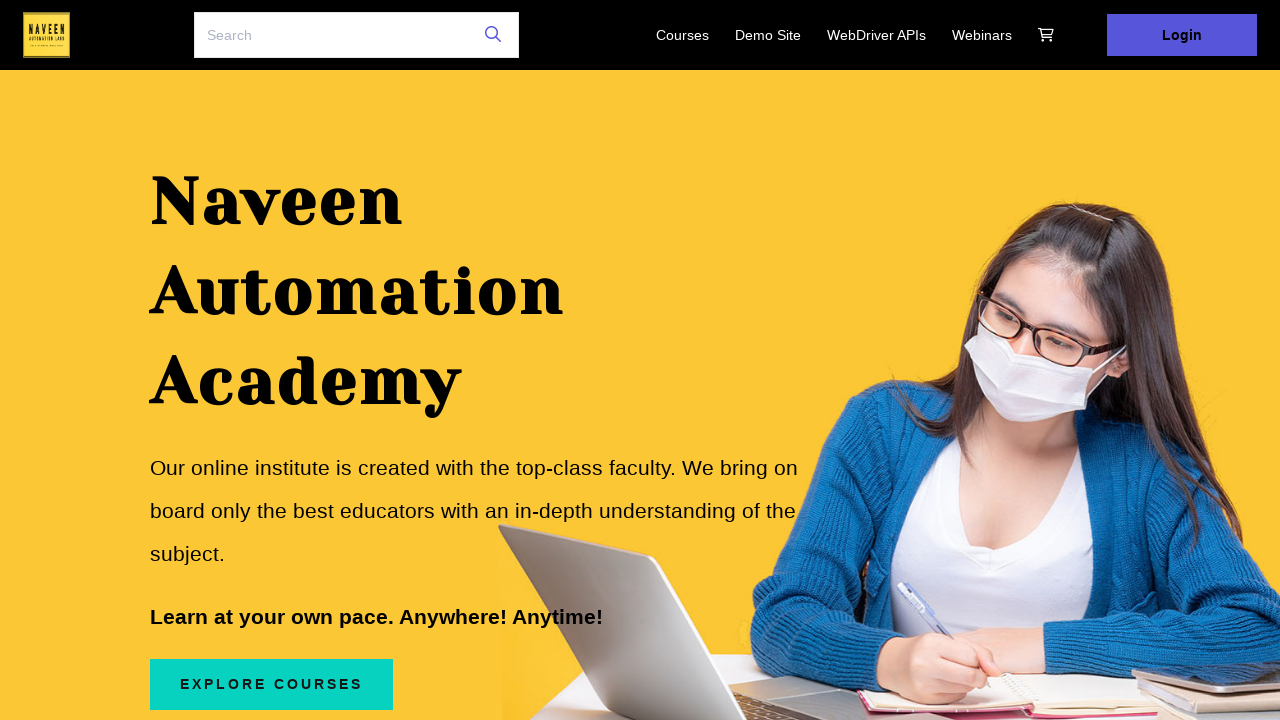

Printed element text: Login
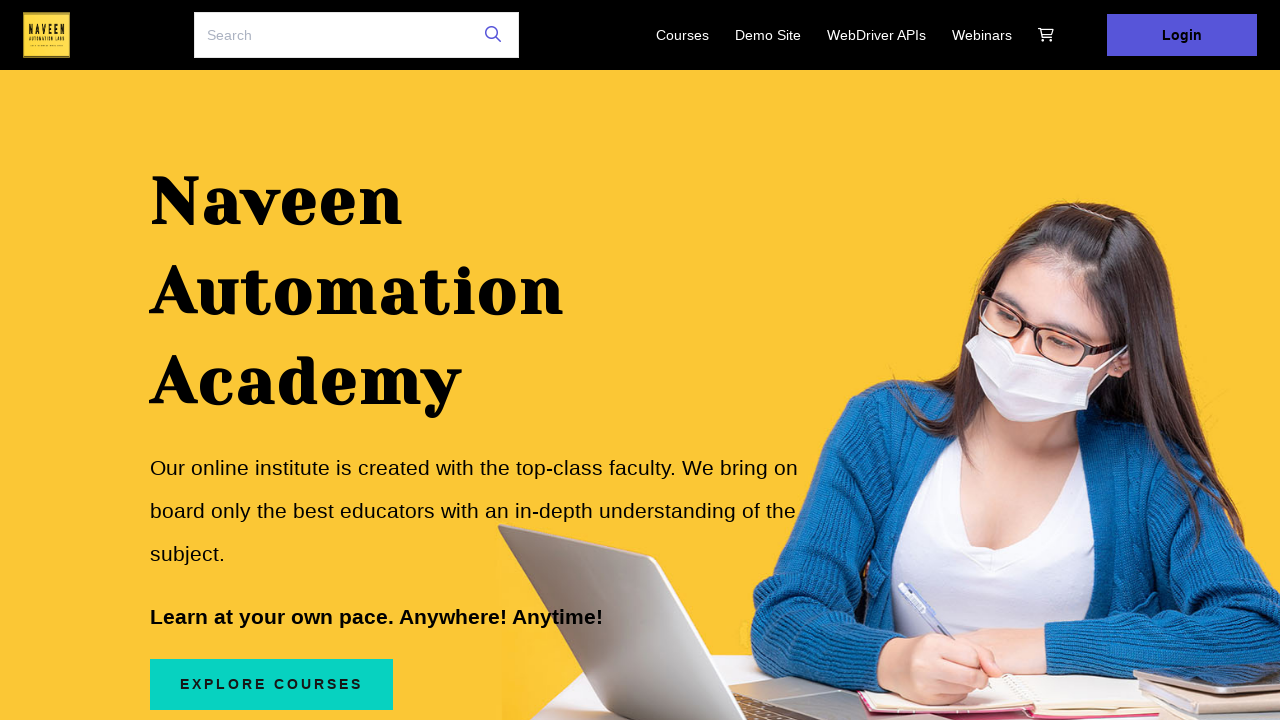

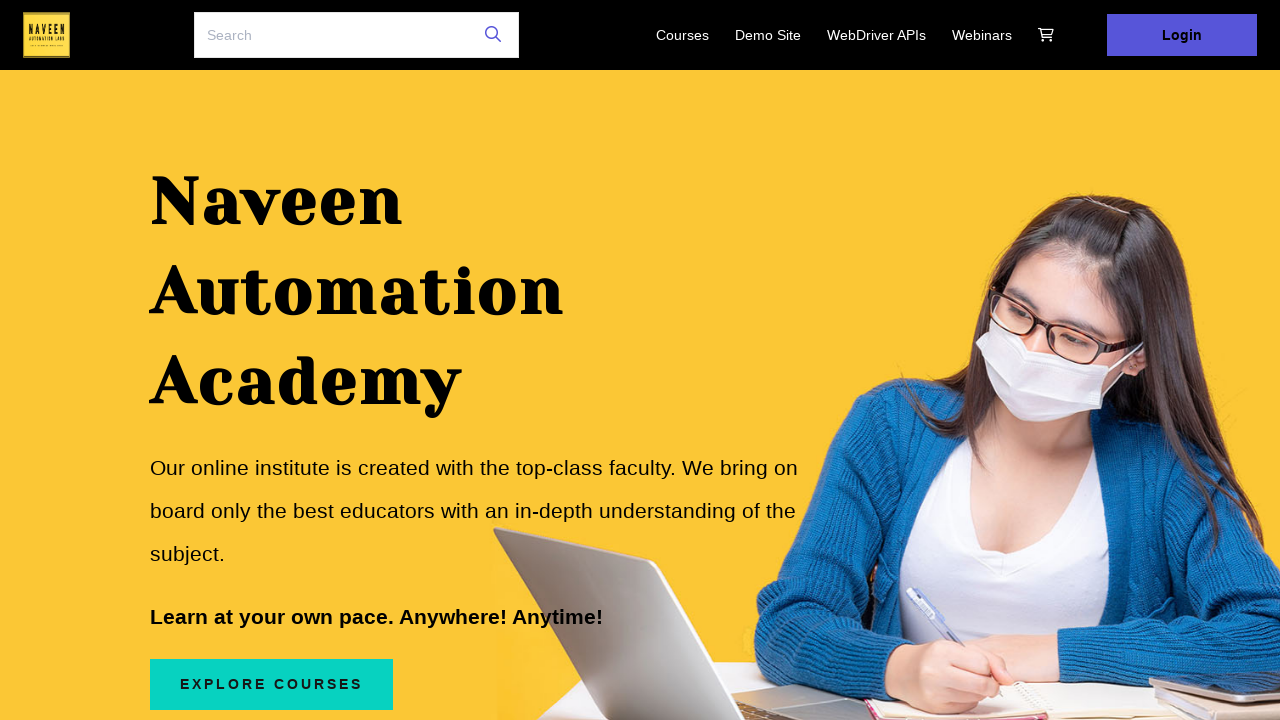